Tests marking all todo items as completed using the toggle all checkbox

Starting URL: https://demo.playwright.dev/todomvc

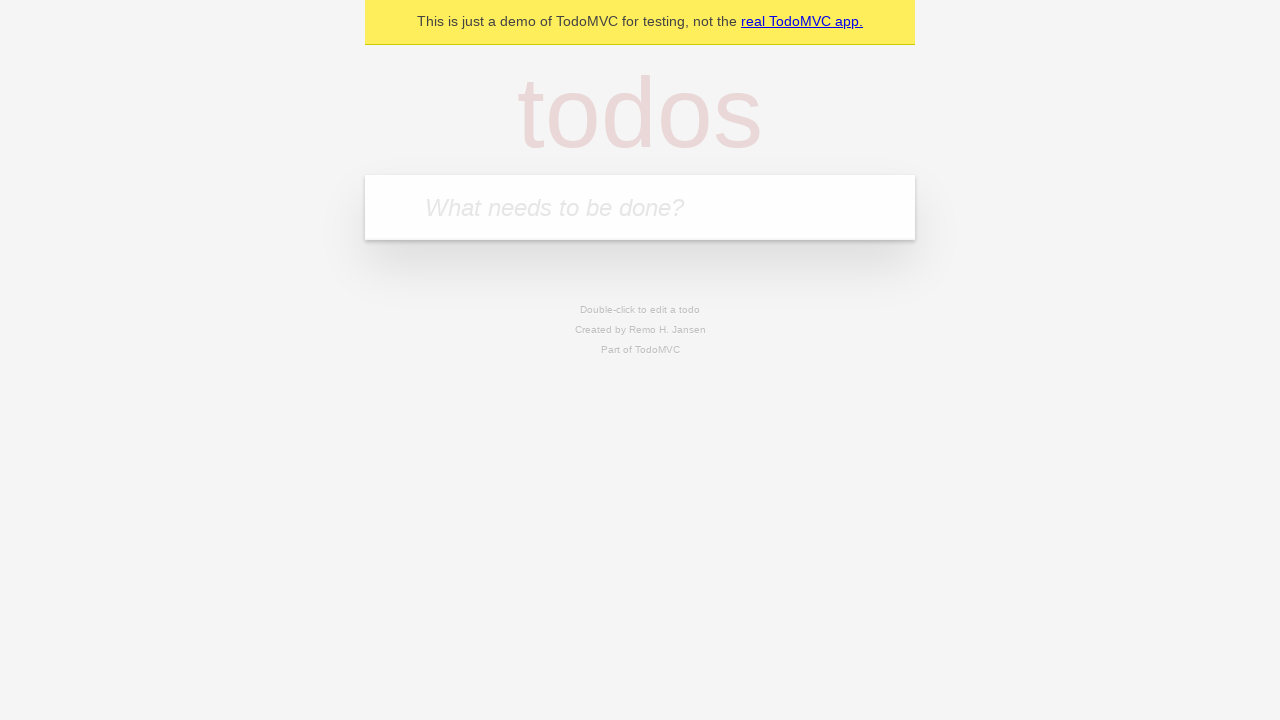

Filled todo input with 'buy some cheese' on internal:attr=[placeholder="What needs to be done?"i]
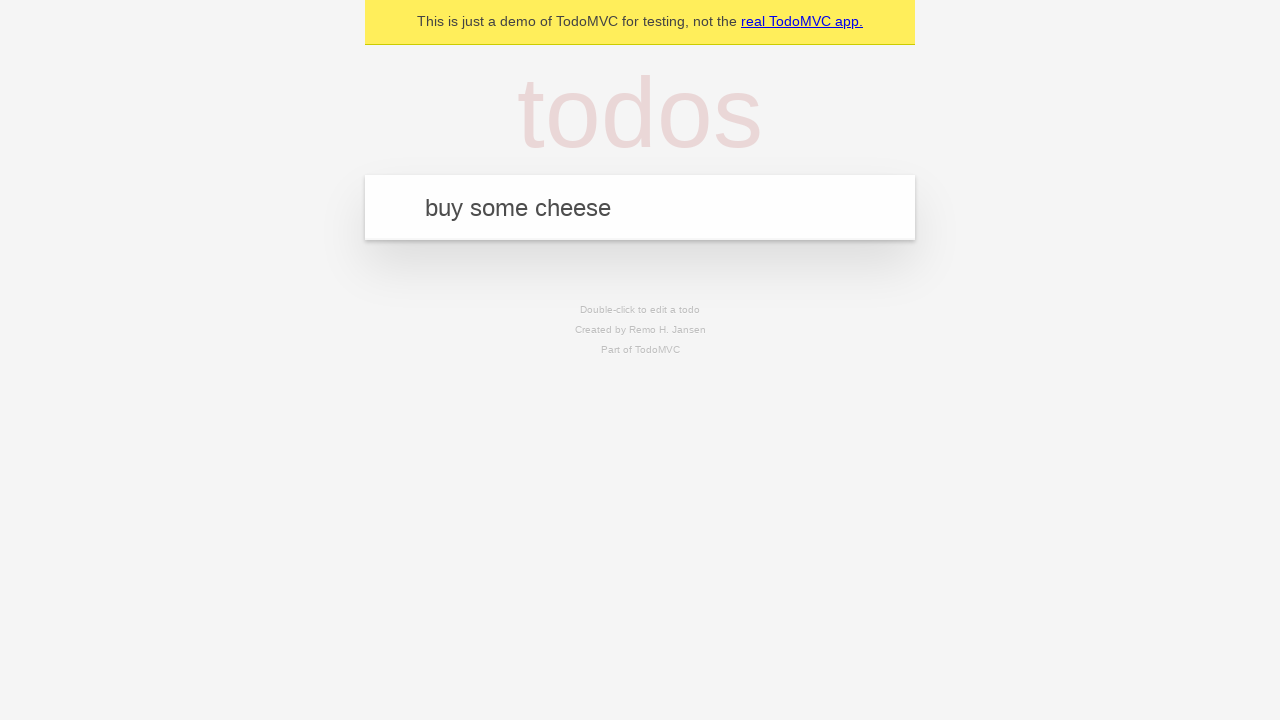

Pressed Enter to create first todo item on internal:attr=[placeholder="What needs to be done?"i]
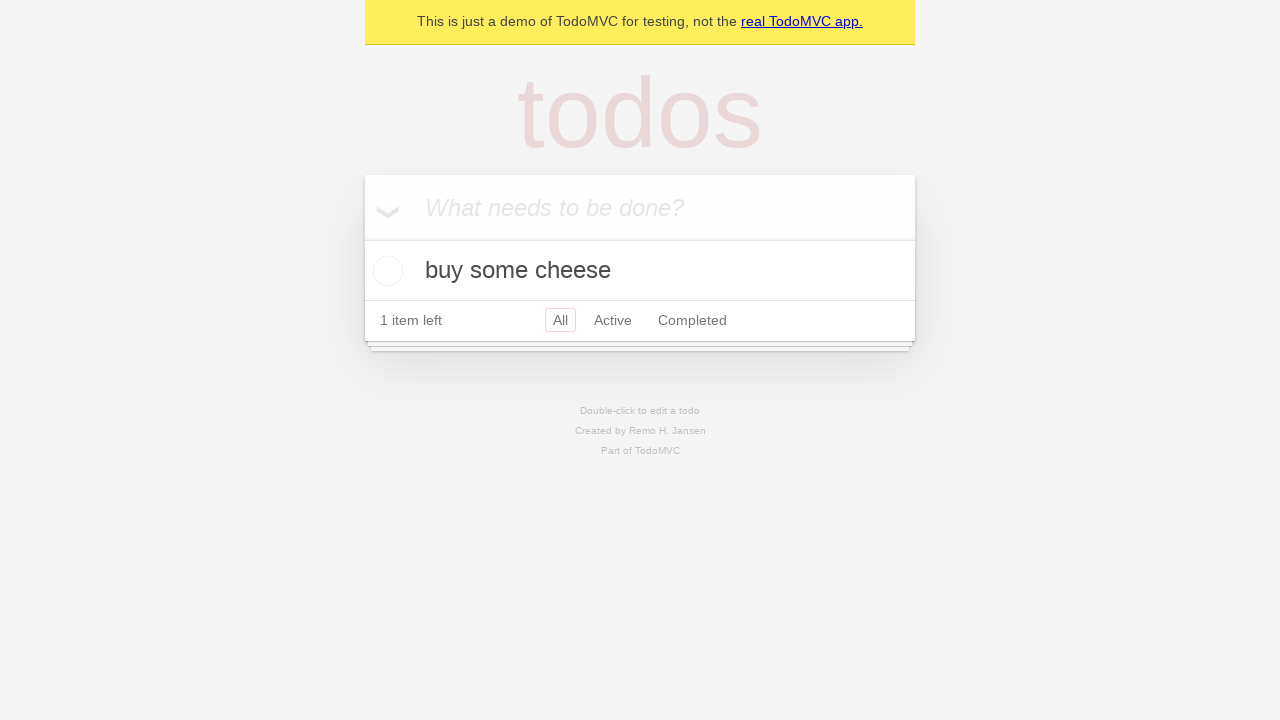

Filled todo input with 'feed the cat' on internal:attr=[placeholder="What needs to be done?"i]
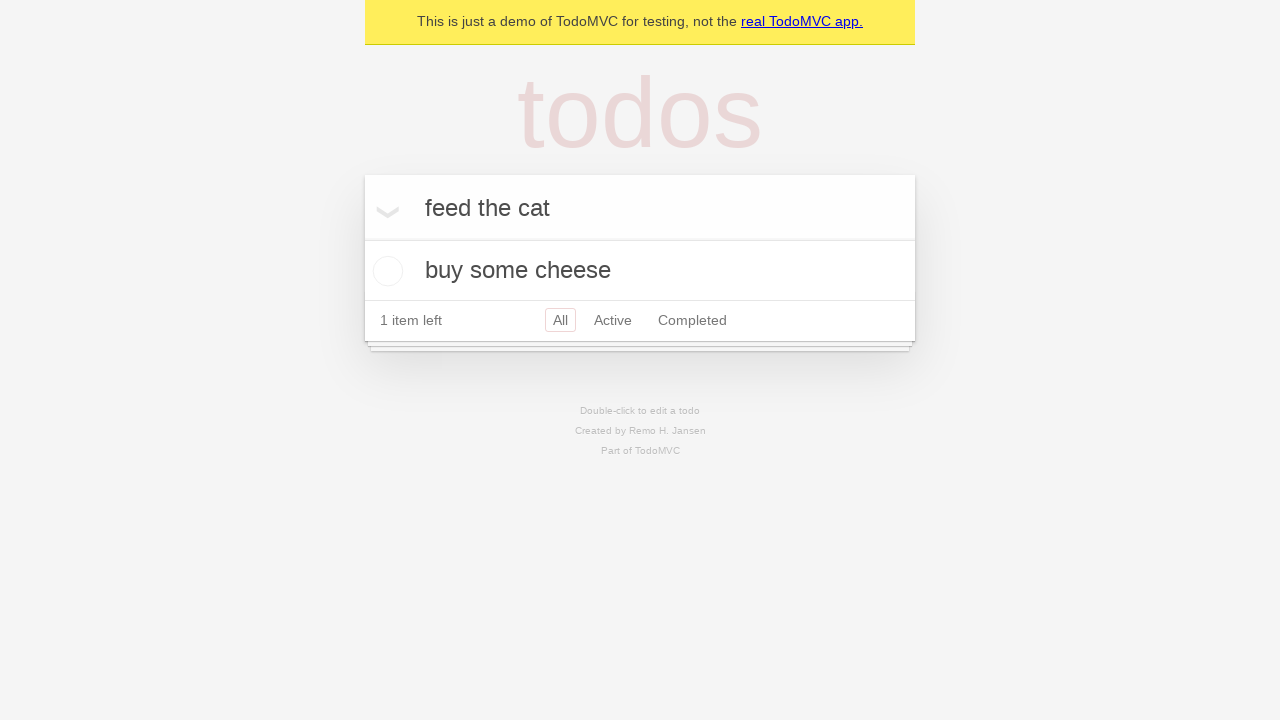

Pressed Enter to create second todo item on internal:attr=[placeholder="What needs to be done?"i]
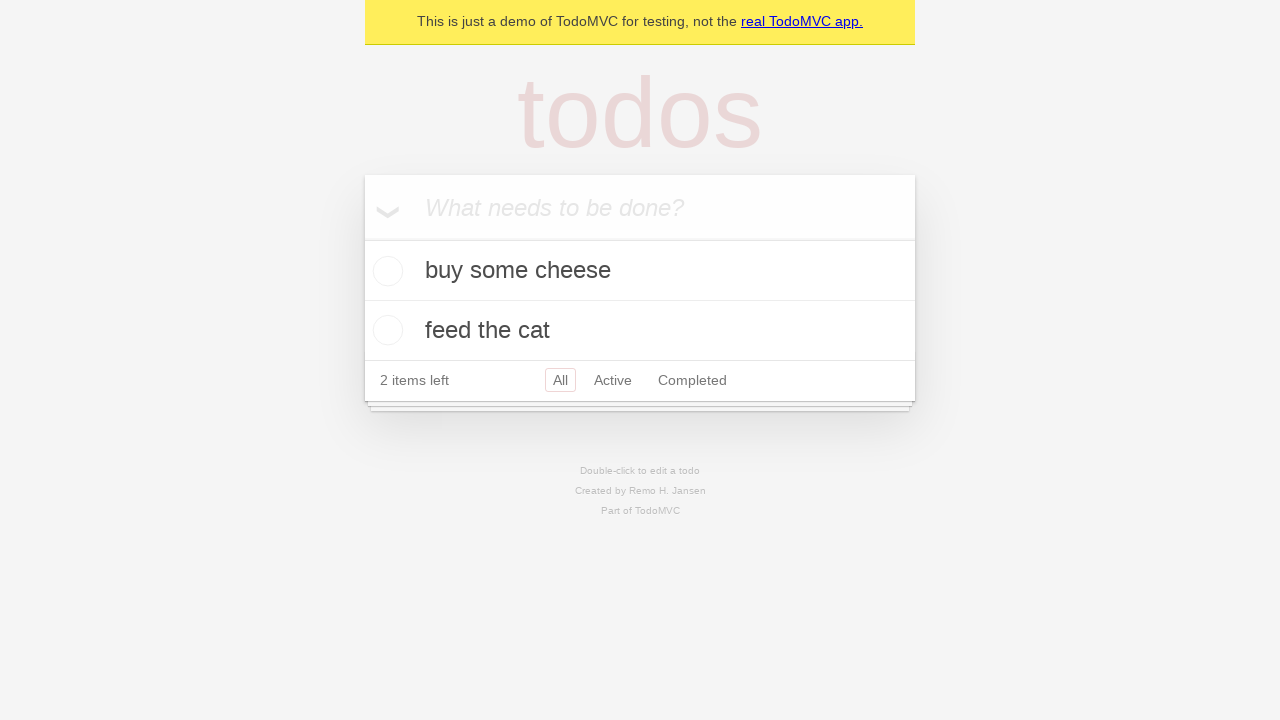

Filled todo input with 'book a doctors appointment' on internal:attr=[placeholder="What needs to be done?"i]
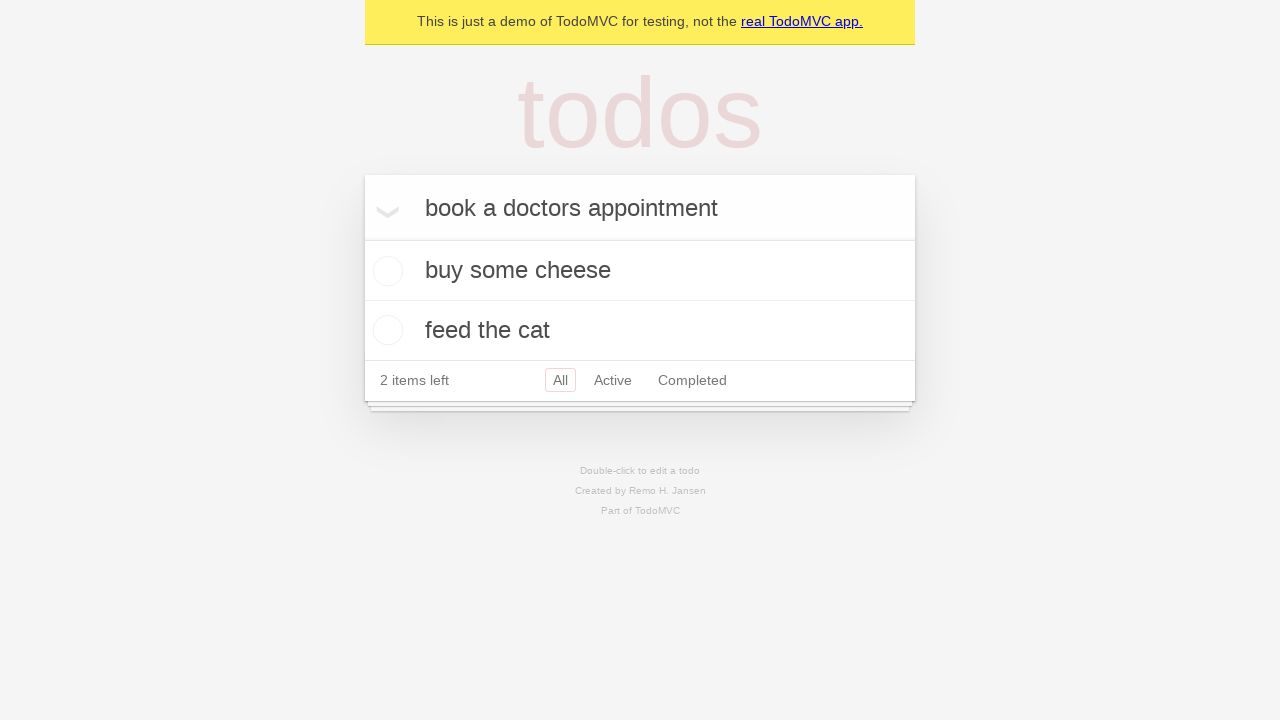

Pressed Enter to create third todo item on internal:attr=[placeholder="What needs to be done?"i]
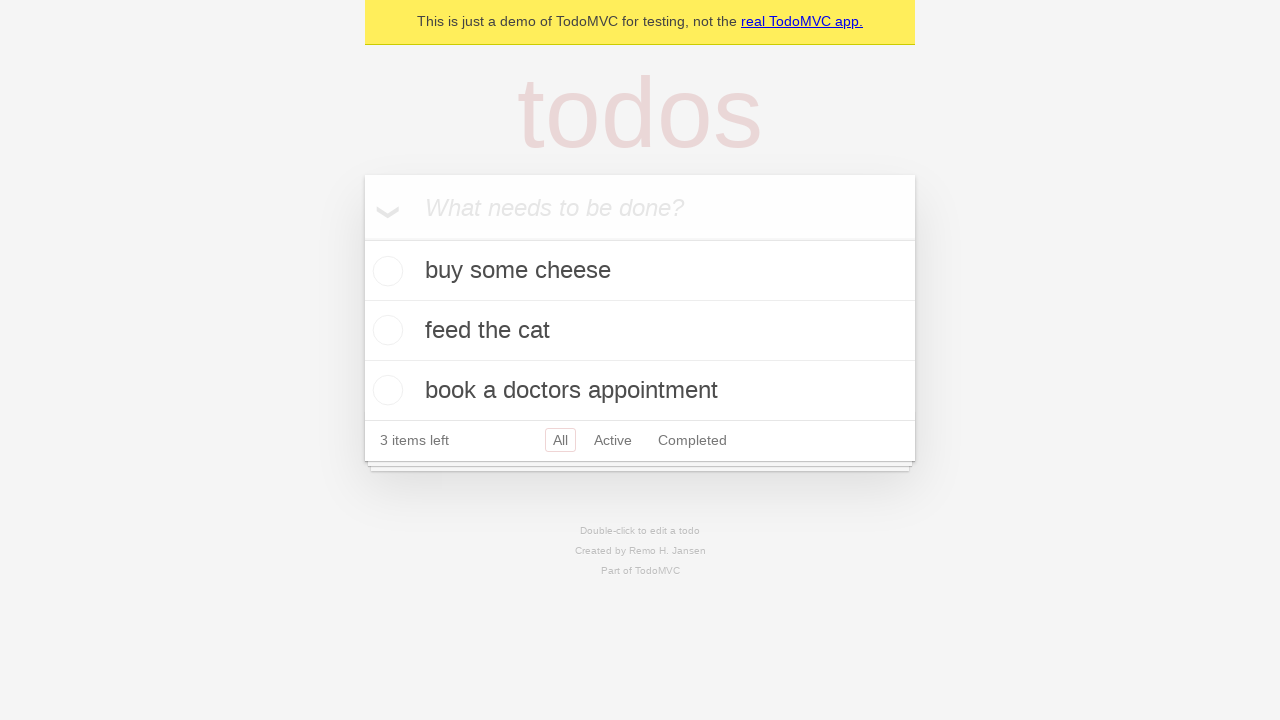

Todo items loaded and are visible on page
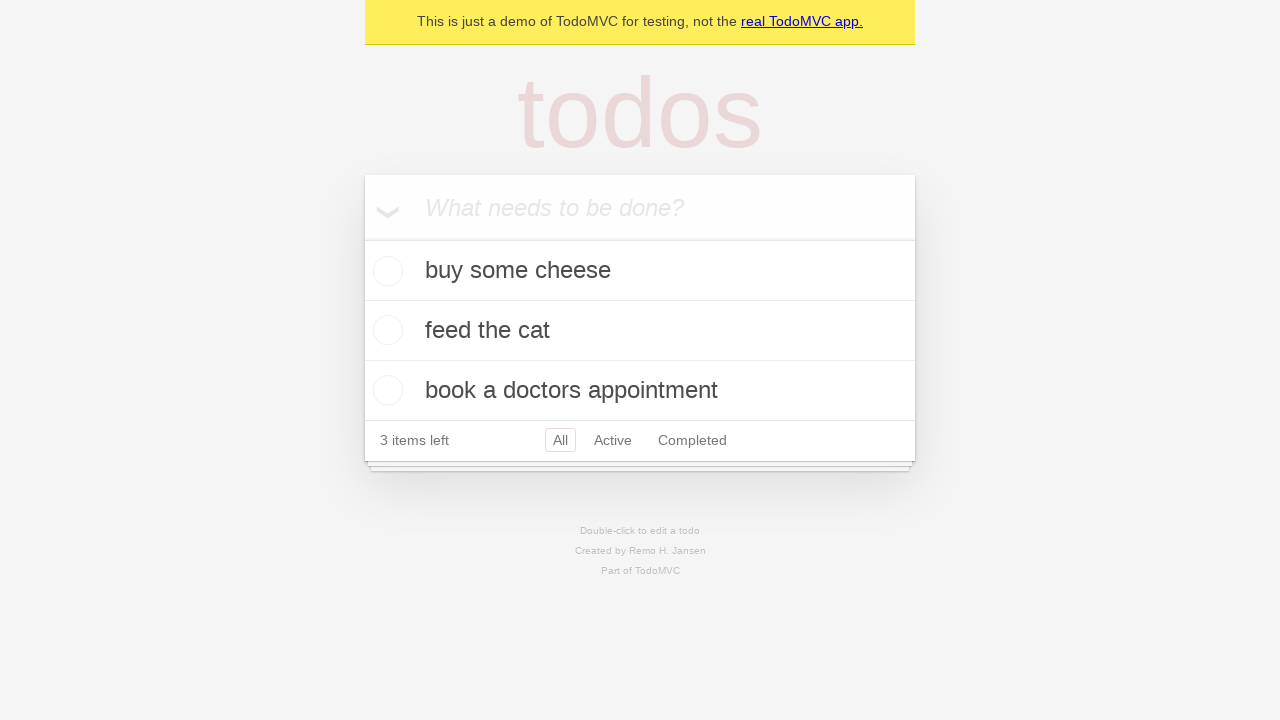

Checked 'Mark all as complete' toggle to complete all todos at (362, 238) on internal:label="Mark all as complete"i
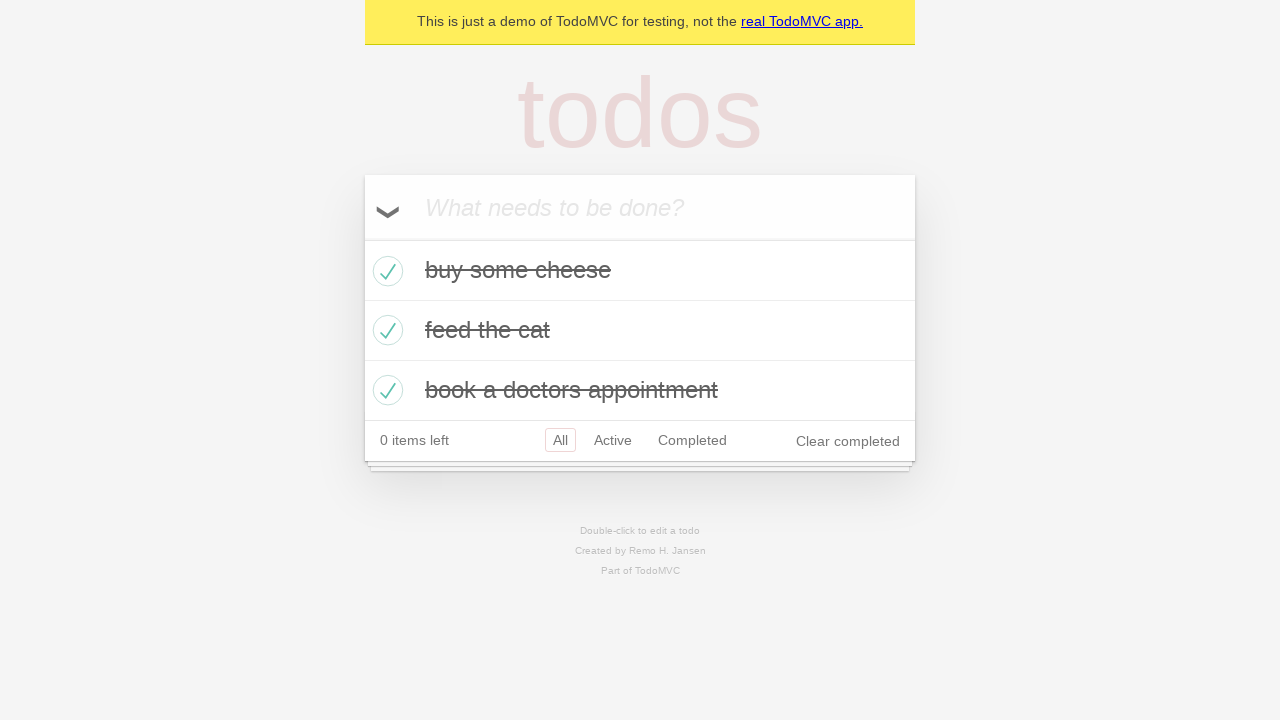

Waited for completion animation to finish
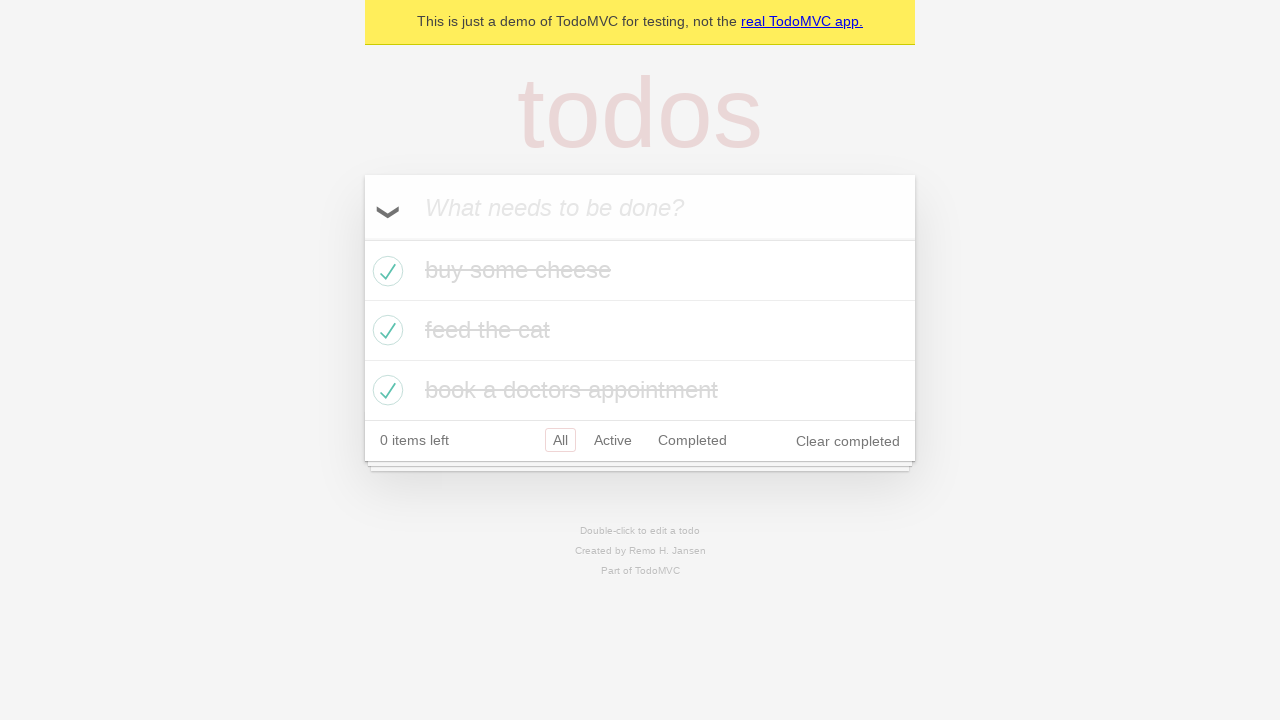

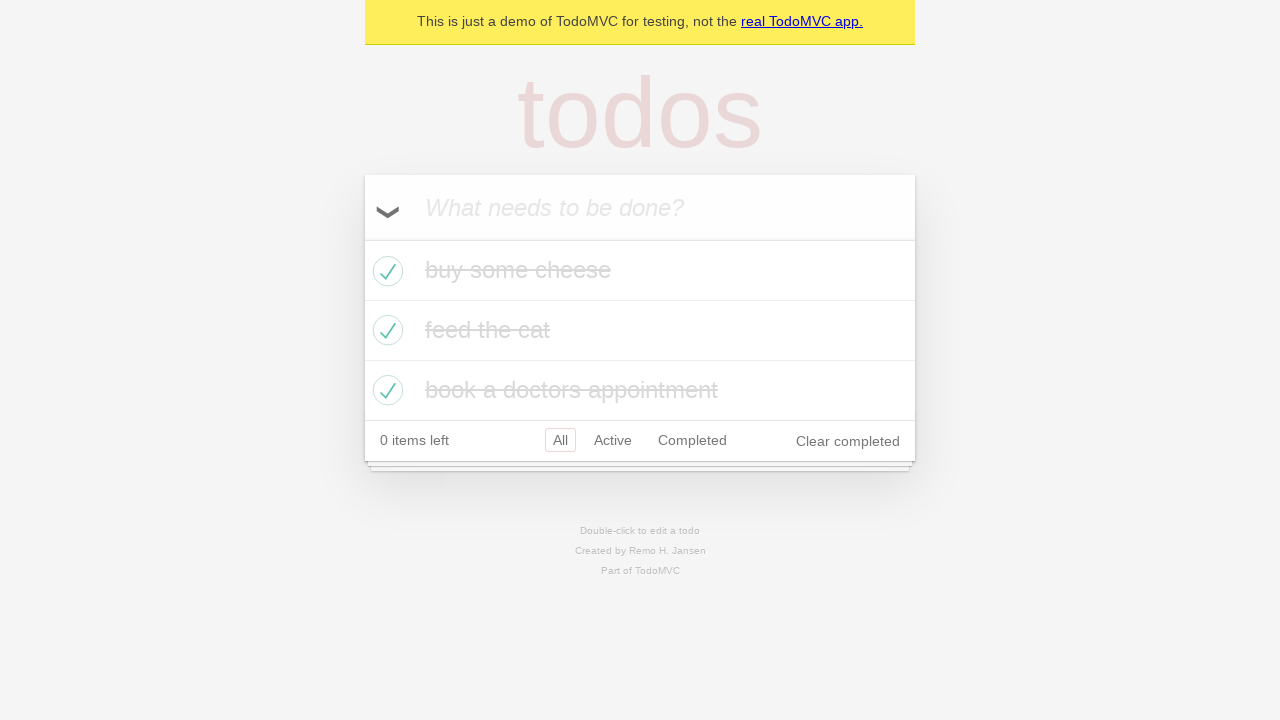